Tests various text input operations including entering text, appending text, clearing fields, retrieving values, and checking if fields are enabled

Starting URL: https://www.leafground.com/input.xhtml

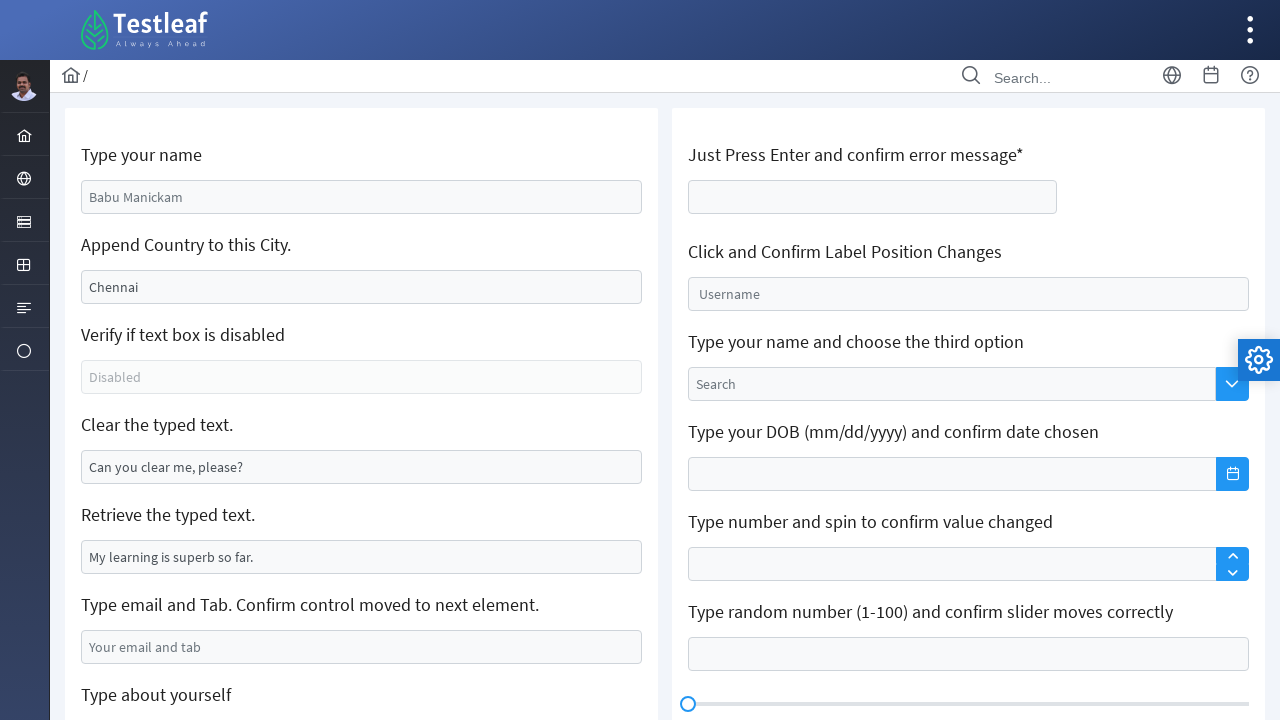

Entered 'test@gmail.com' in the name field on #j_idt88\:name
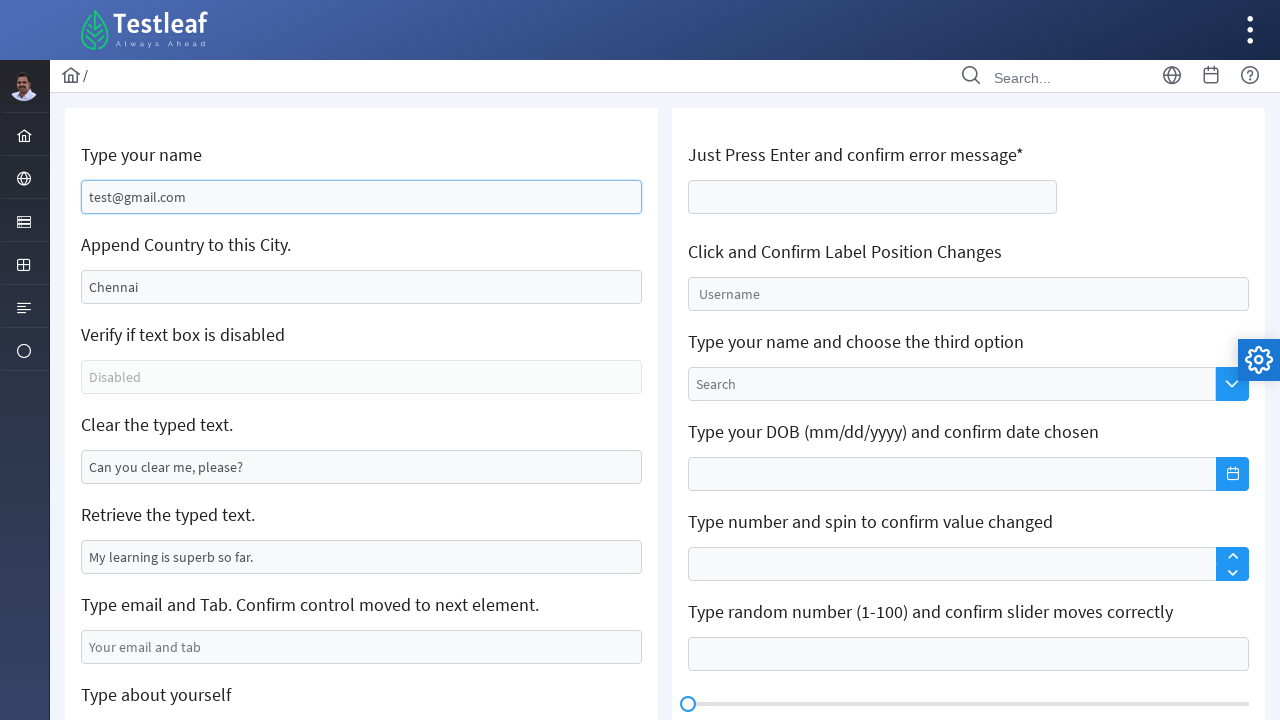

Appended 'to Coimbatore' to text field on #j_idt88\:j_idt91
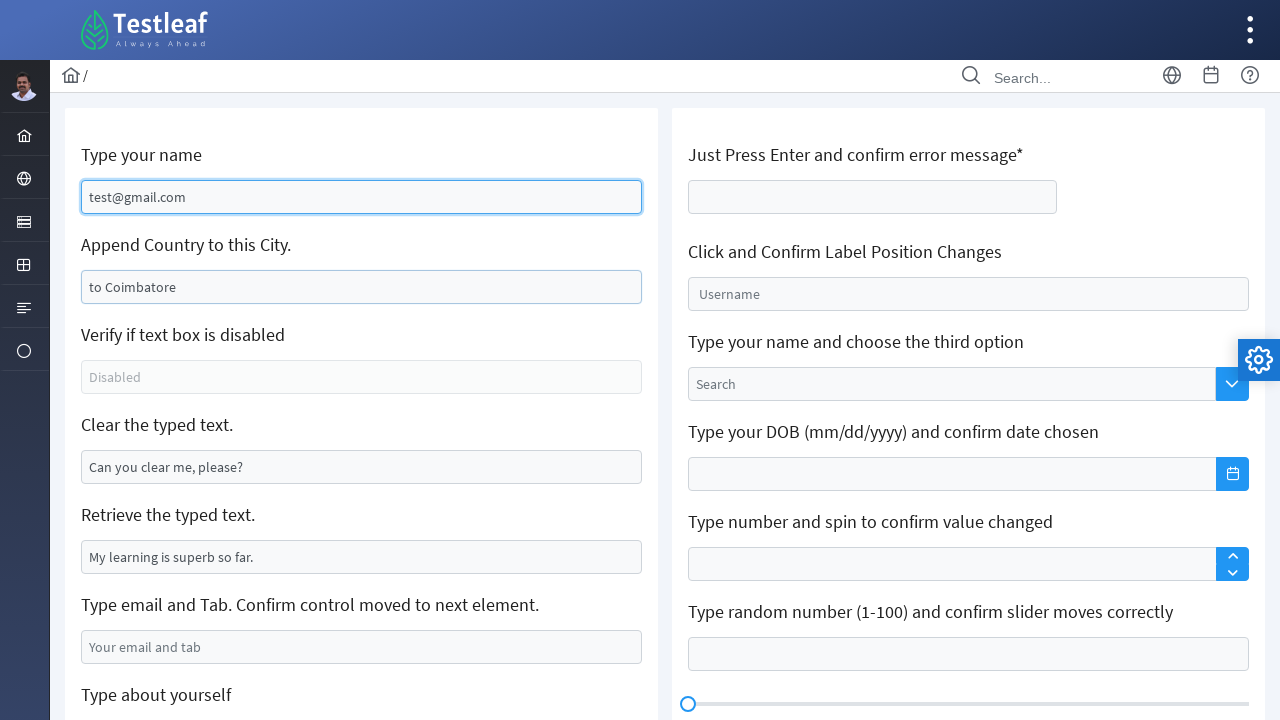

Cleared text field on #j_idt88\:j_idt95
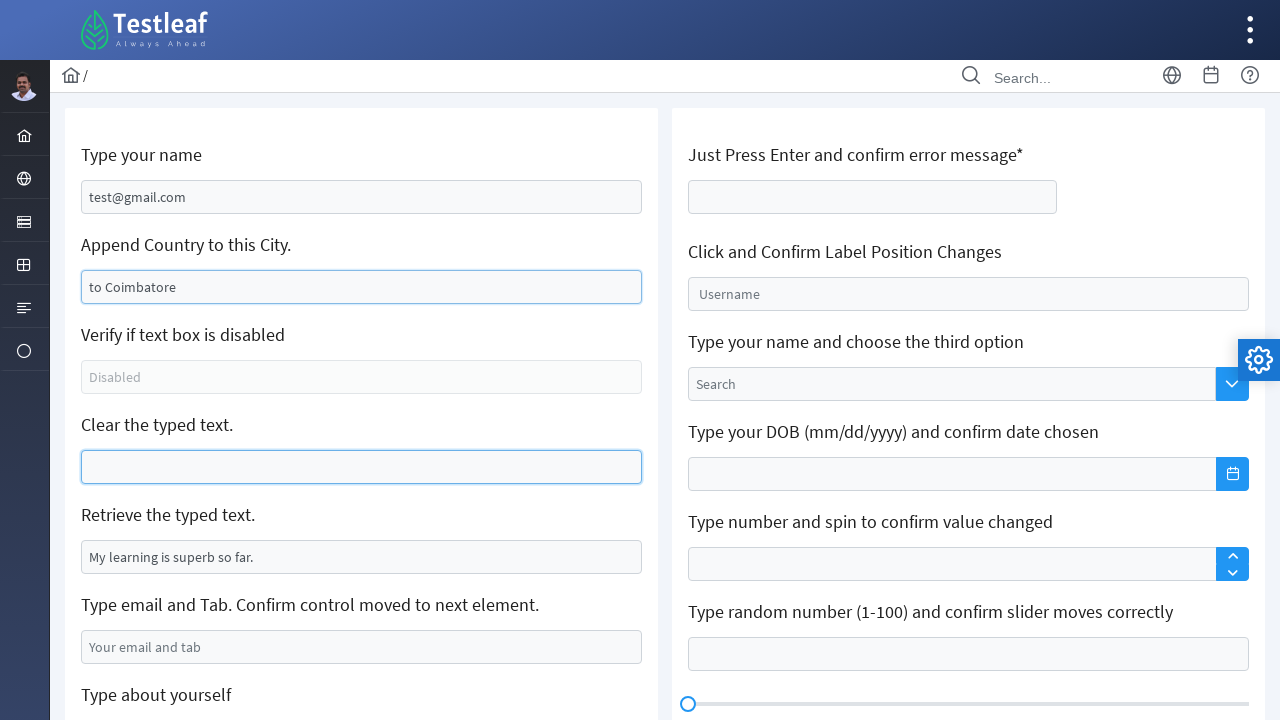

Retrieved value from text field: 'My learning is superb so far.'
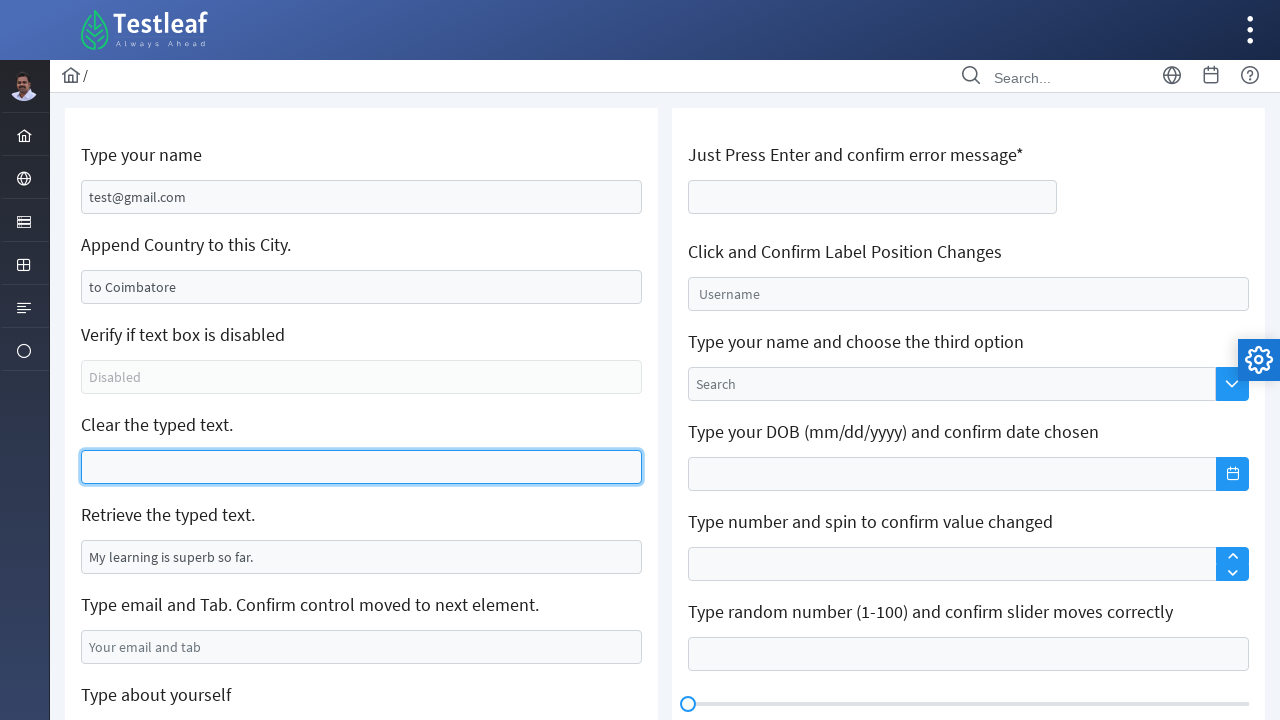

Checked if text box is enabled: False
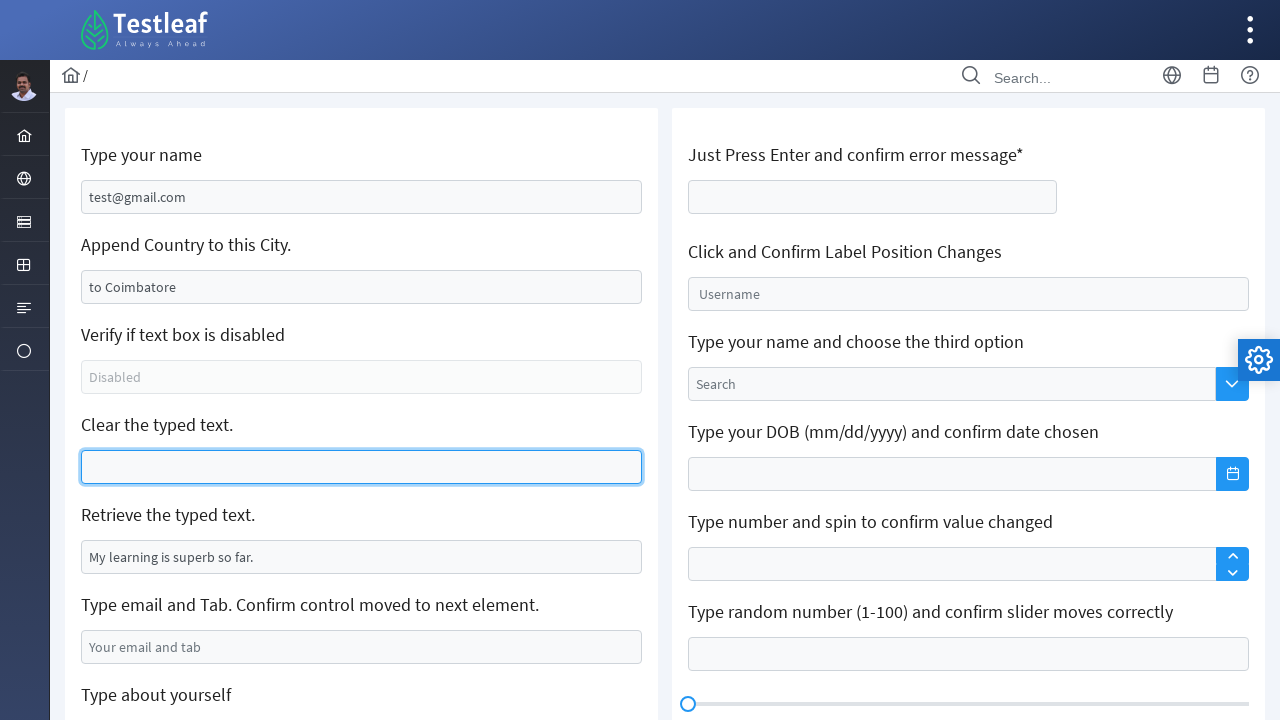

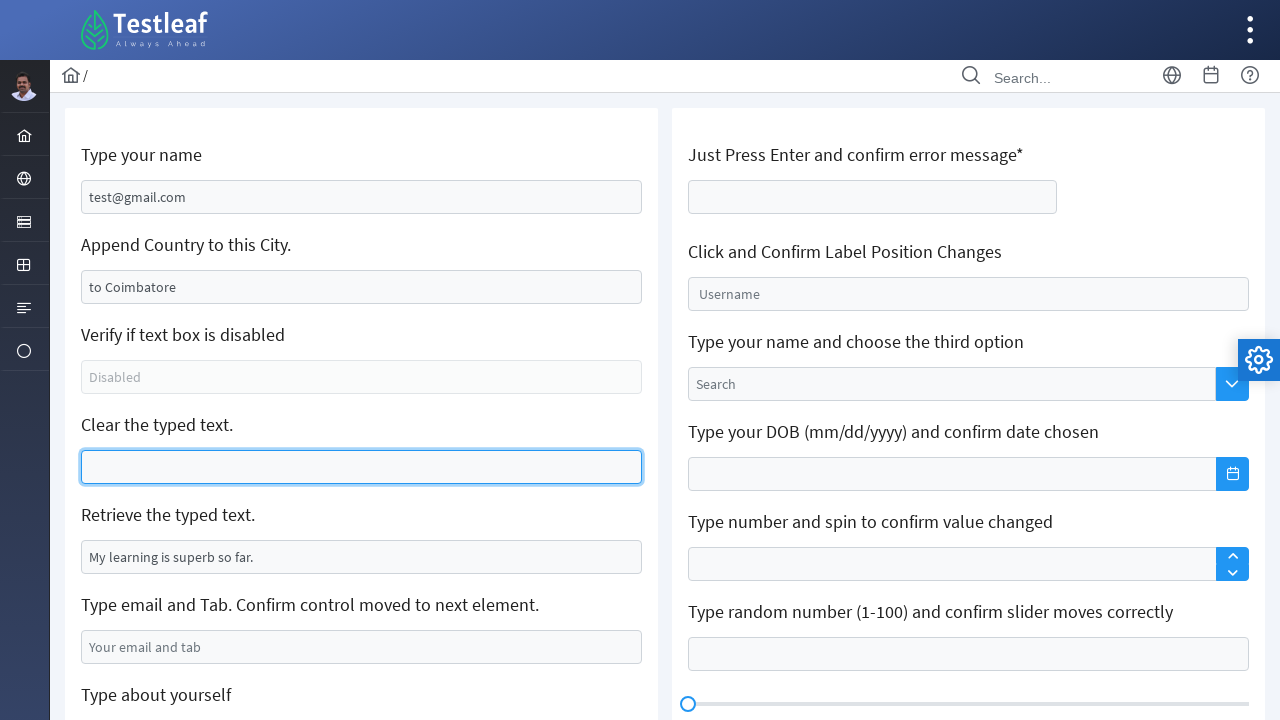